Navigates to vctcpune.com website and verifies the page loads by checking the title and current URL

Starting URL: https://vctcpune.com

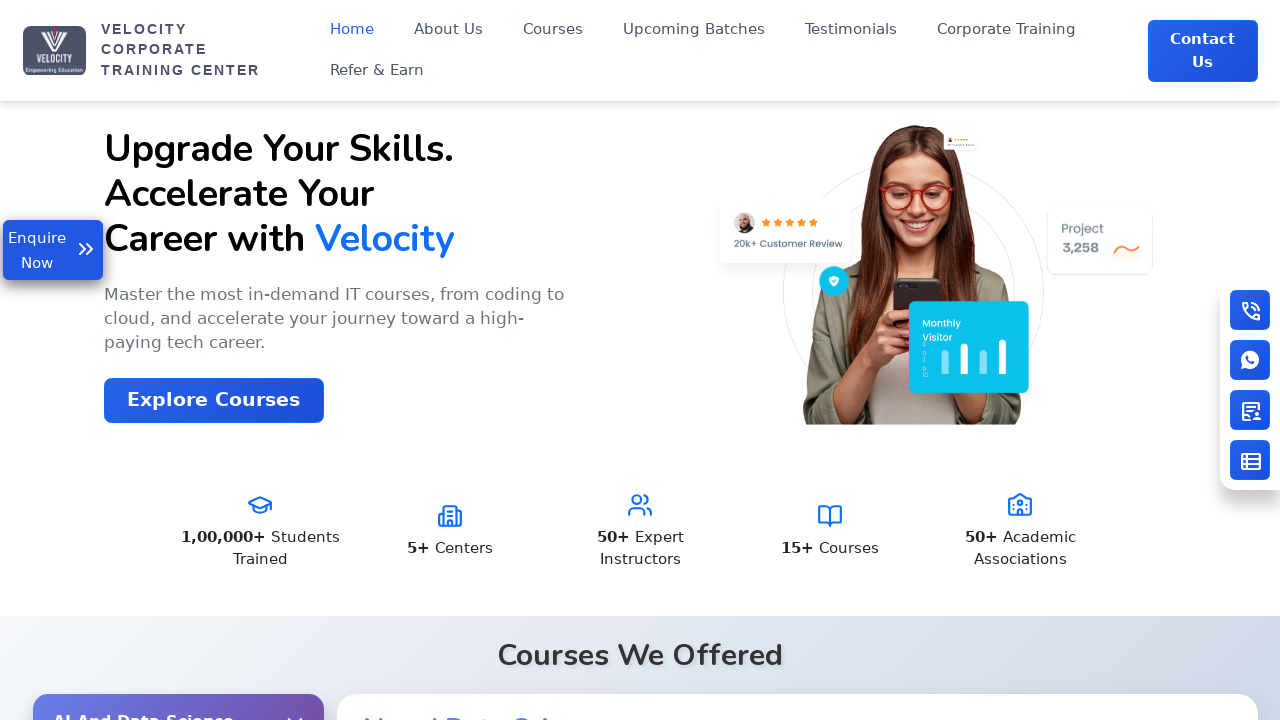

Waited for page to reach domcontentloaded state
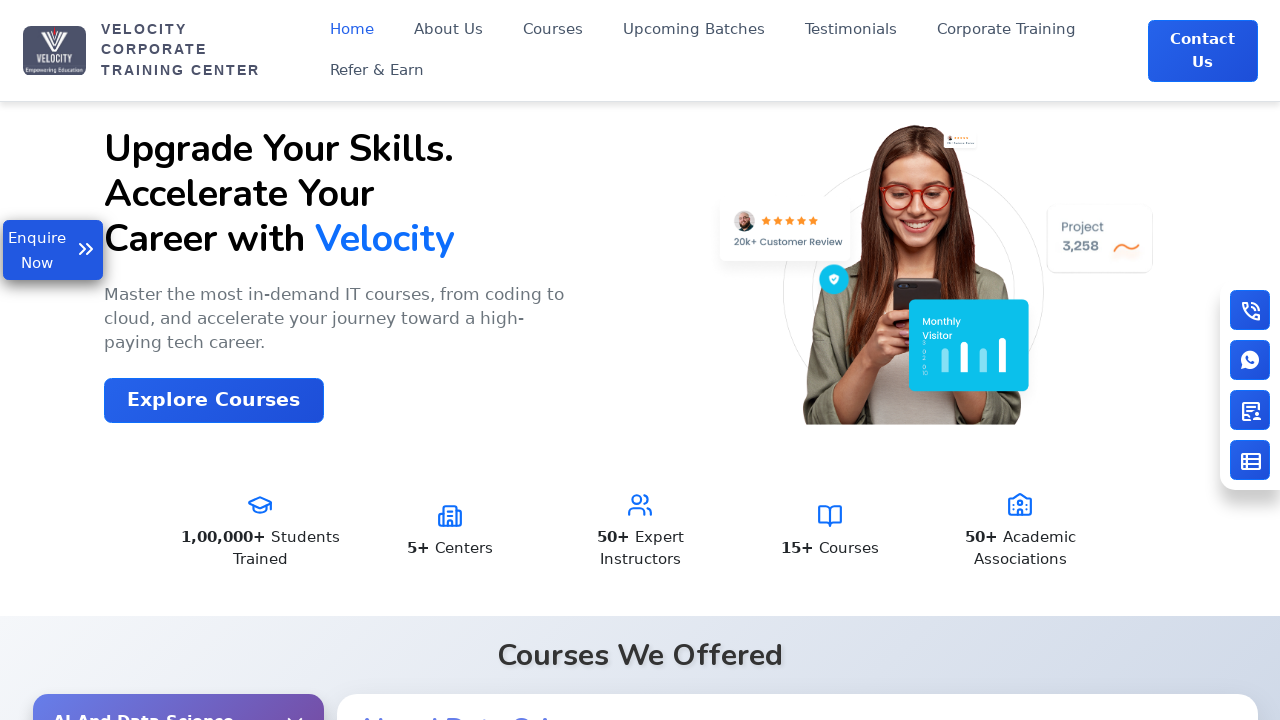

Retrieved page title: Velocity | India's No.1 Top IT Training Institute
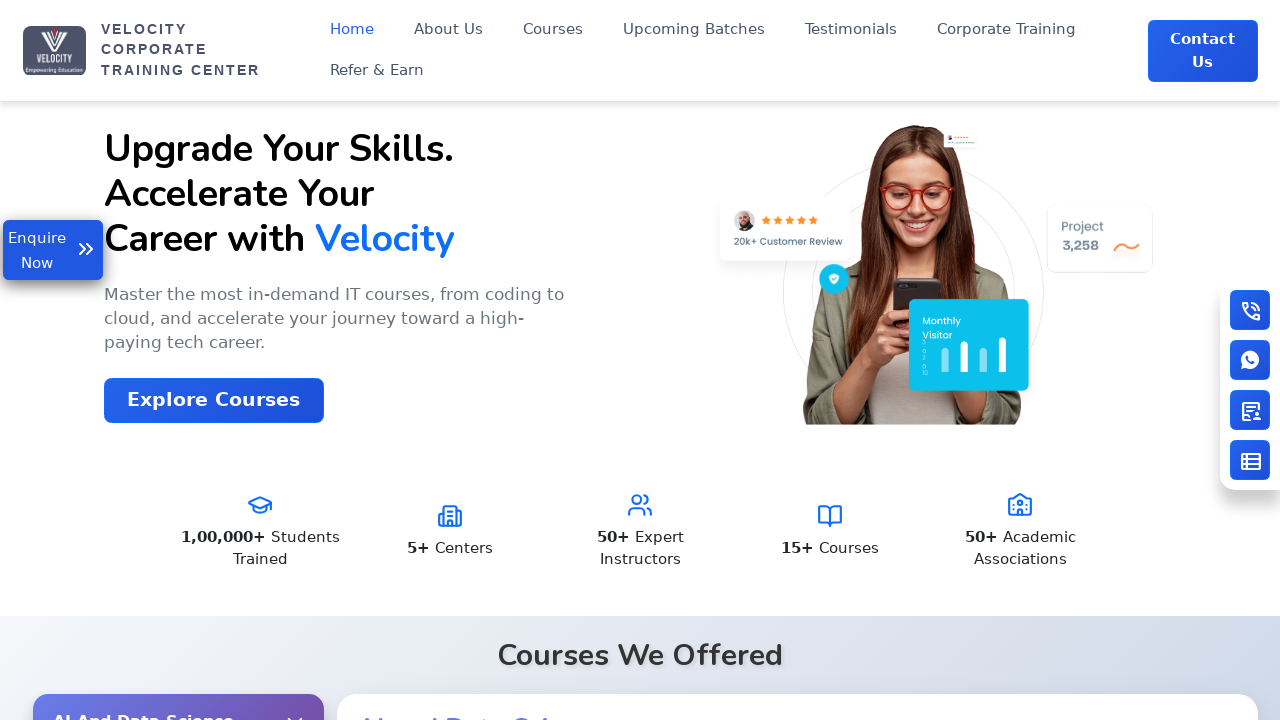

Retrieved current URL: https://www.vctcpune.com/
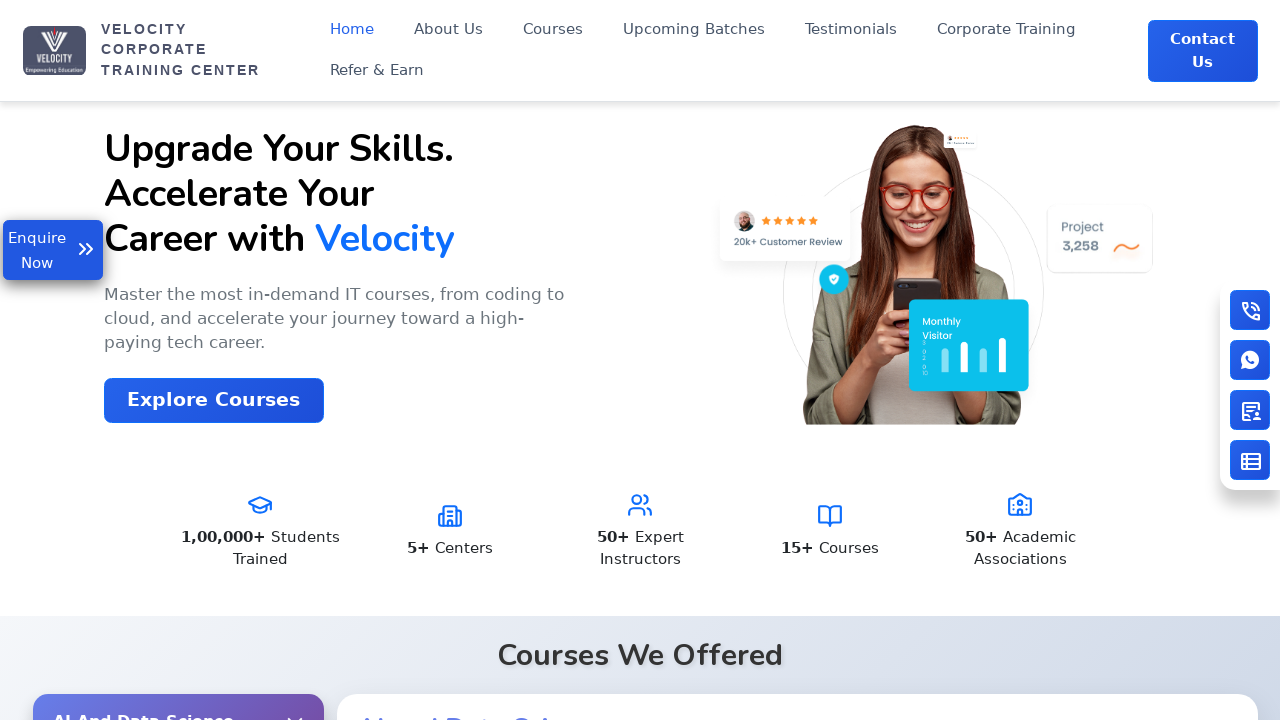

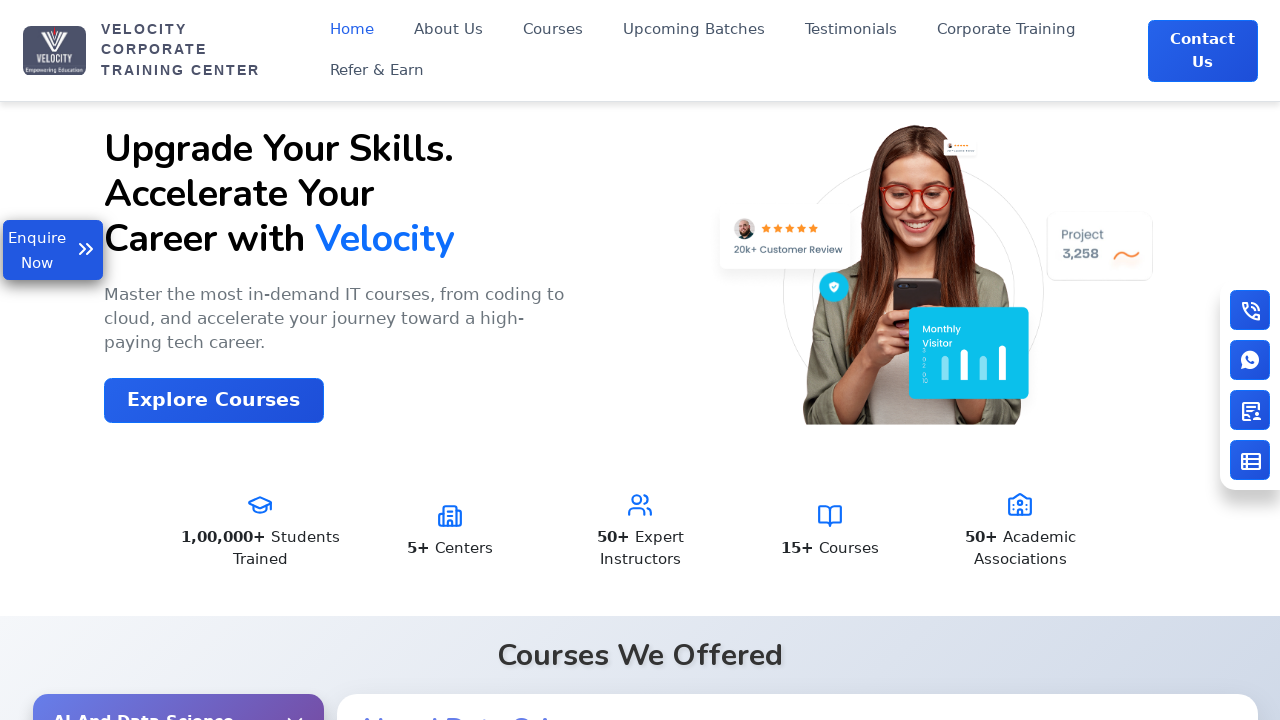